Tests text input functionality by entering text in an input field and clicking a button that updates its label to match the entered text

Starting URL: http://www.uitestingplayground.com

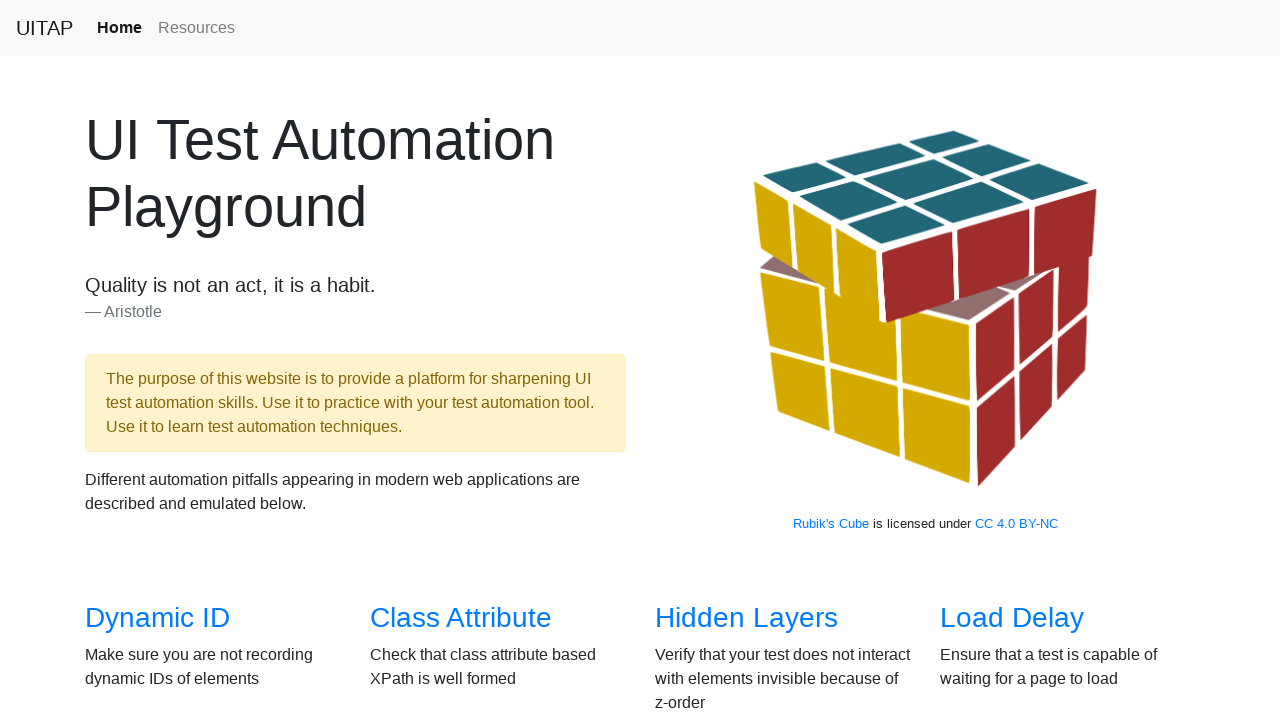

Clicked on Text Input page link at (1002, 360) on a[href='/textinput']
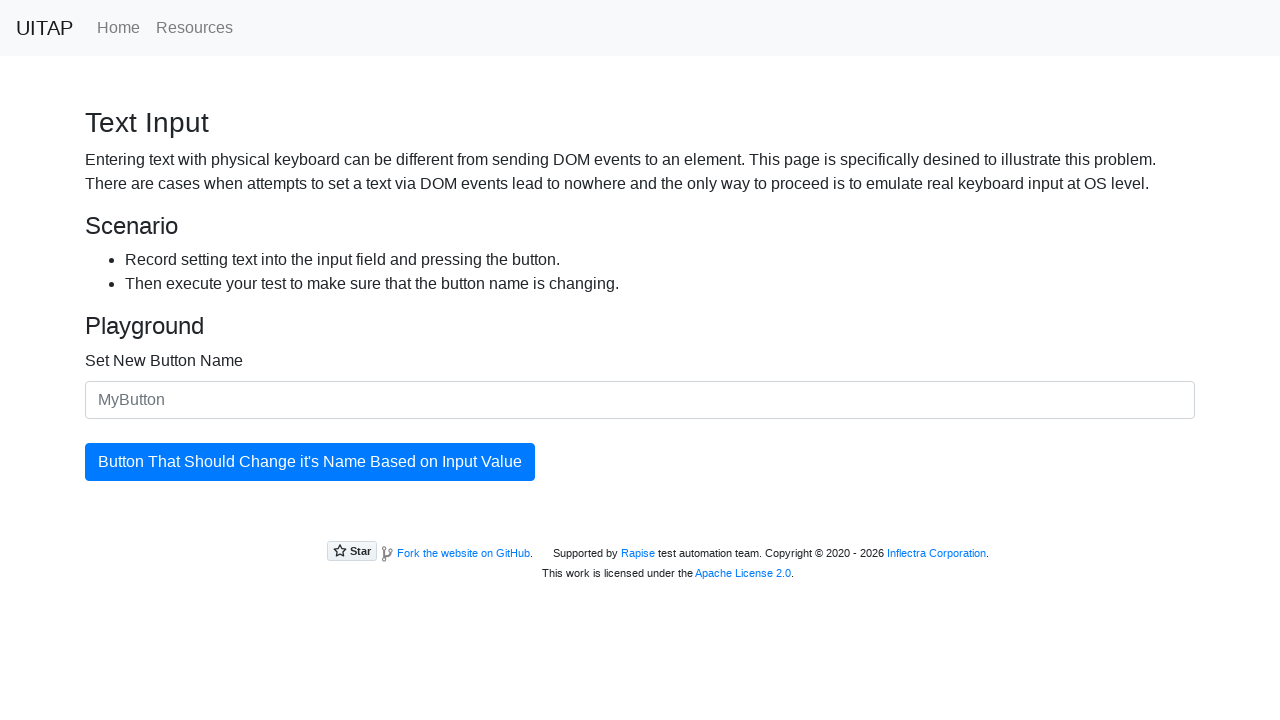

Text Input page loaded and input field is visible
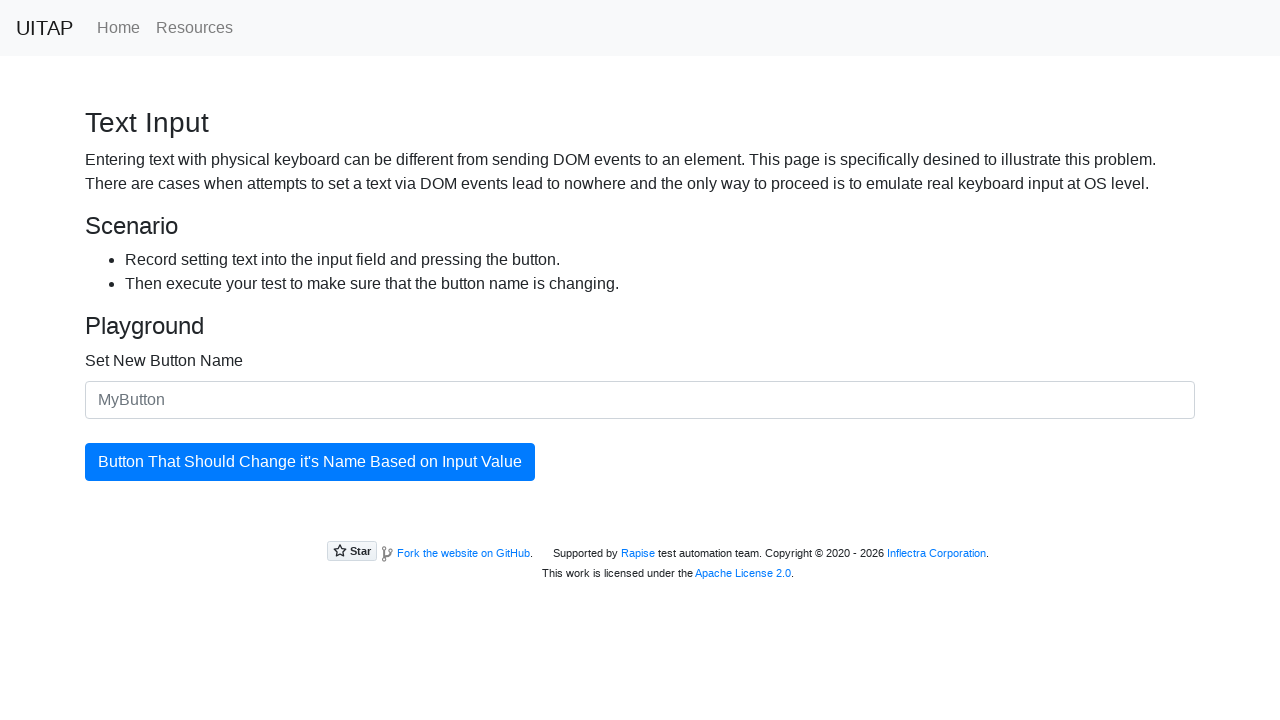

Filled input field with 'TESTBUTTON' on #newButtonName
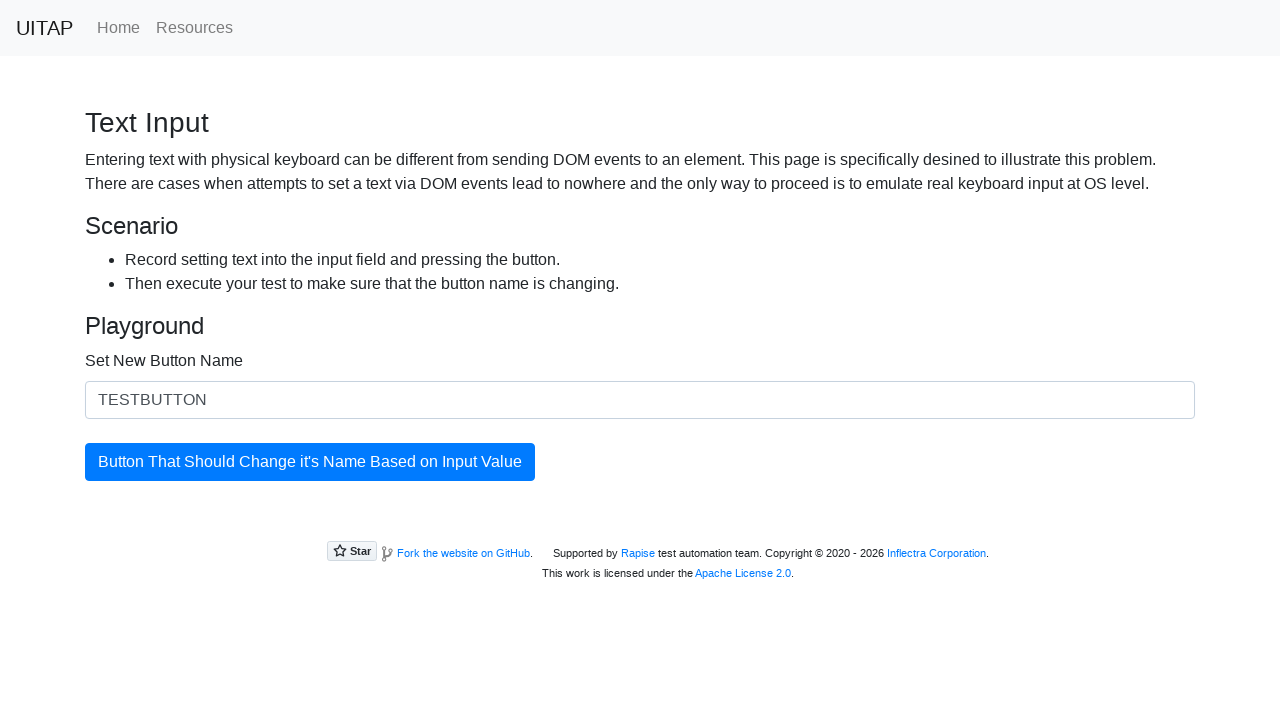

Clicked the update button at (310, 462) on #updatingButton
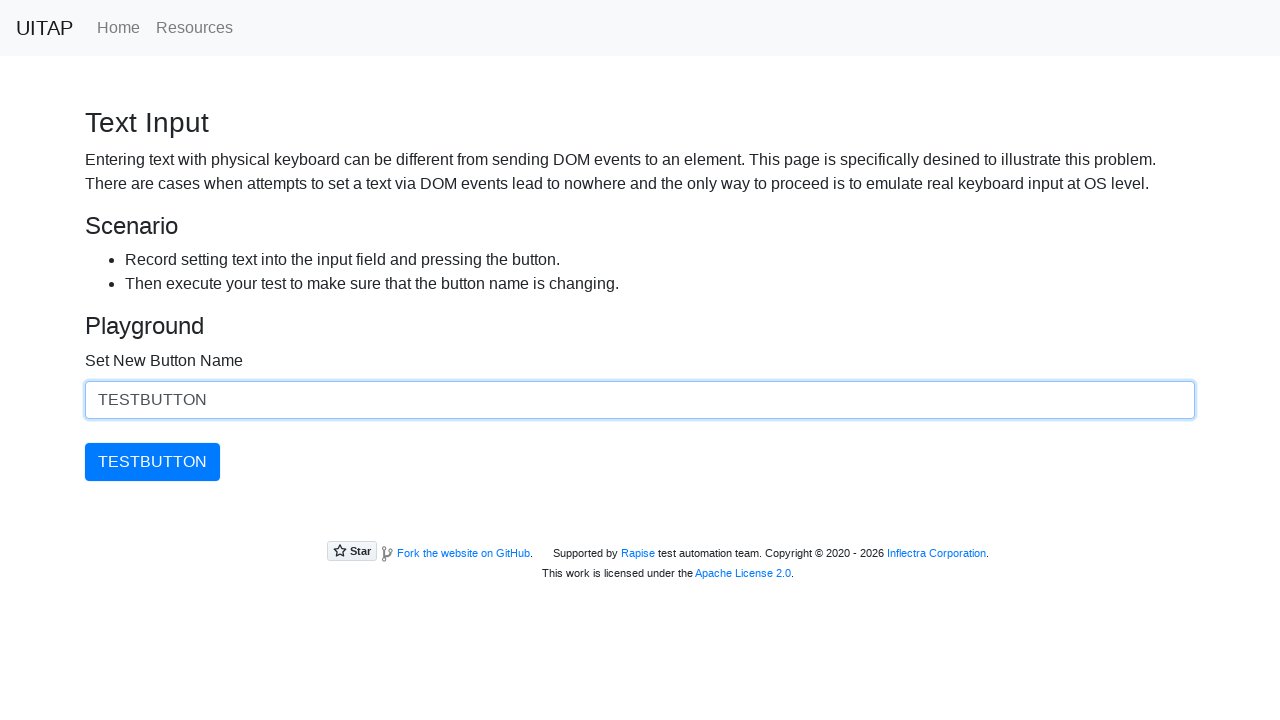

Verified button text was successfully updated to 'TESTBUTTON'
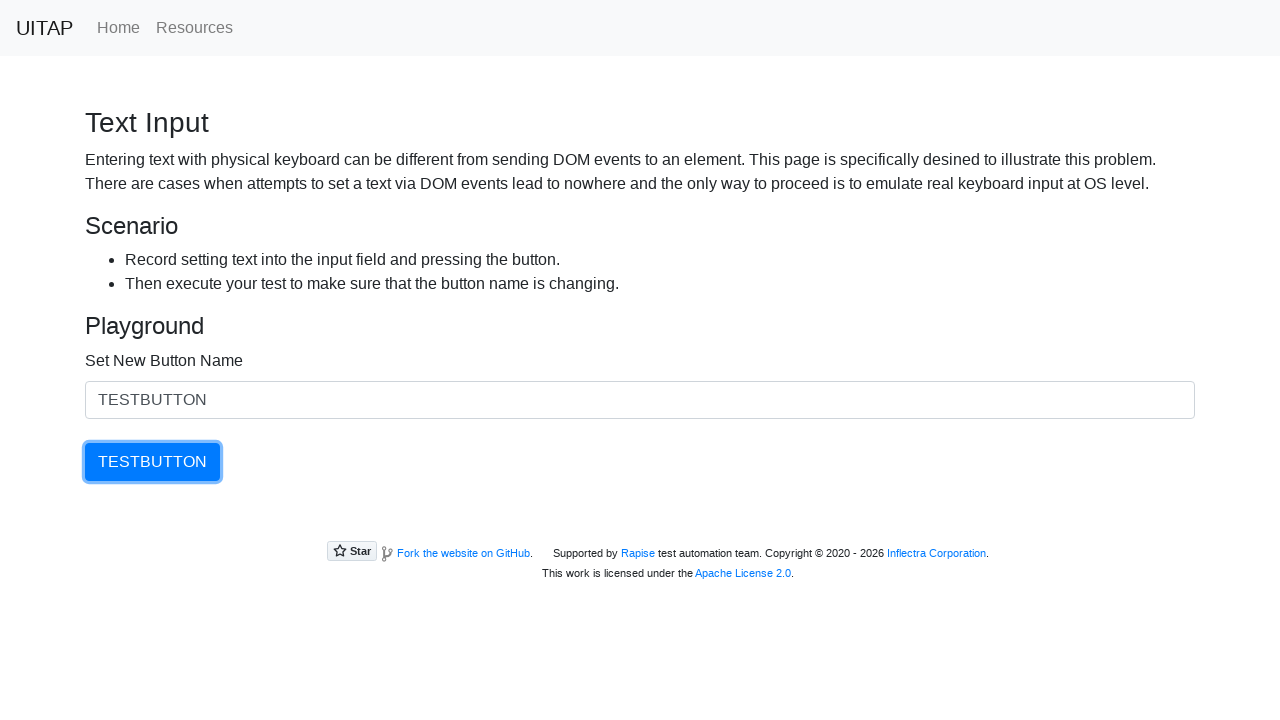

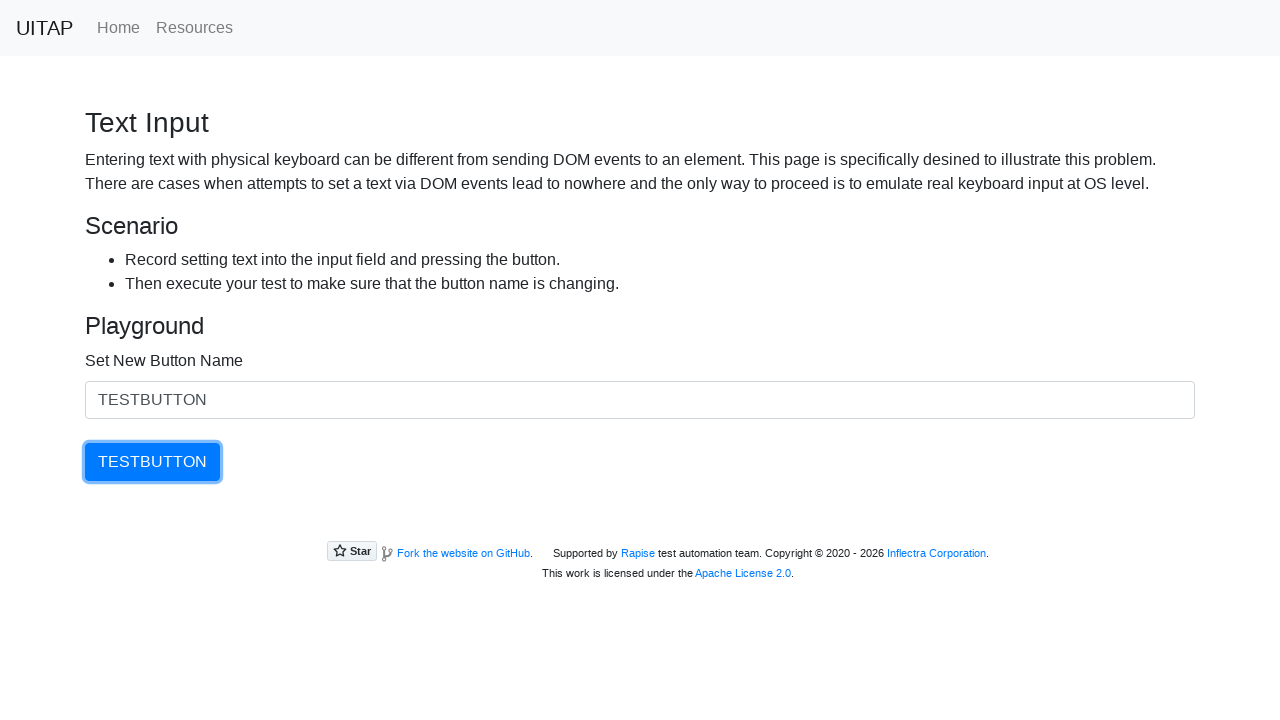